Tests clicking on a link that opens a popup window on the omayo blog test page

Starting URL: http://www.omayo.blogspot.com

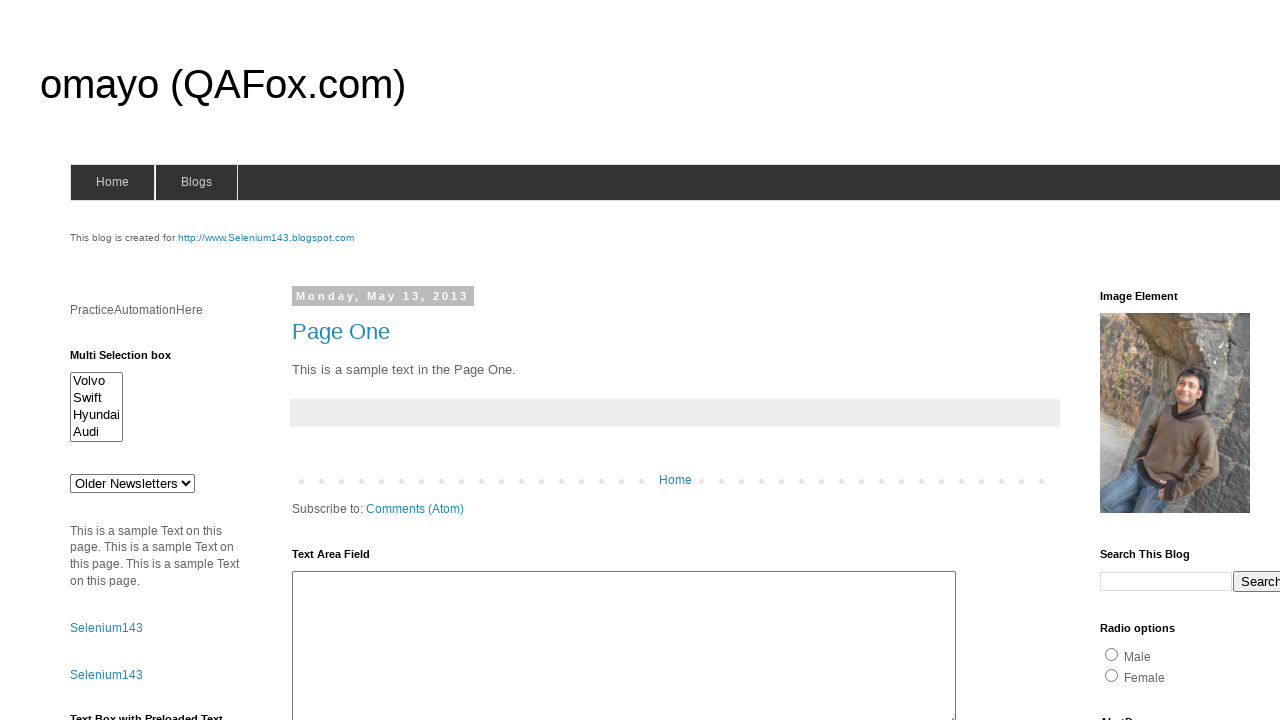

Navigated to omayo blog test page
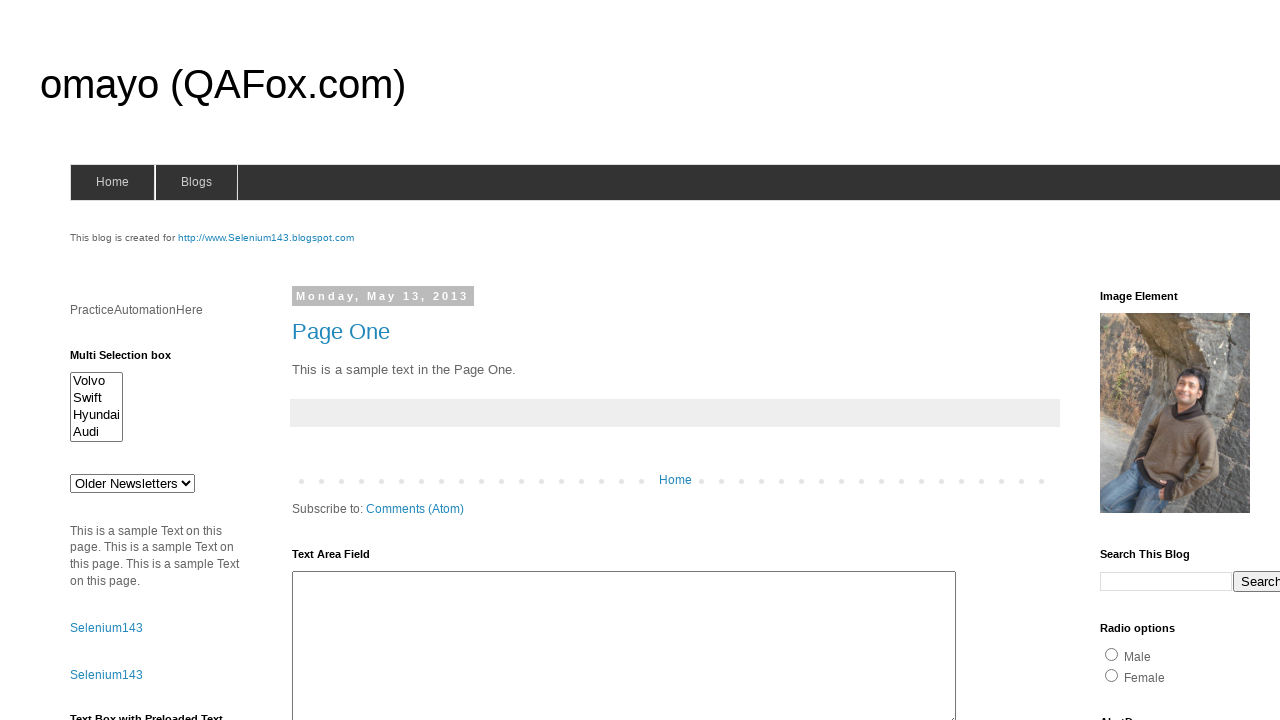

Clicked on 'Open a popup window' link at (132, 360) on text=Open a popup window
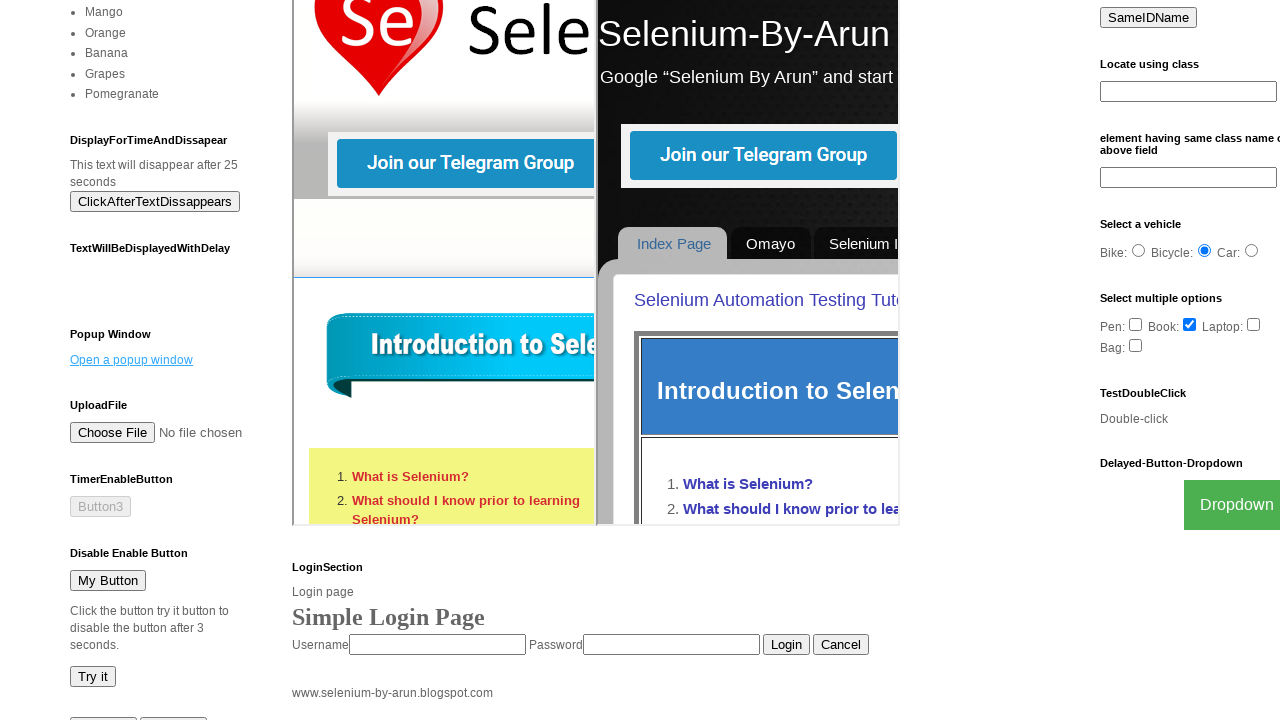

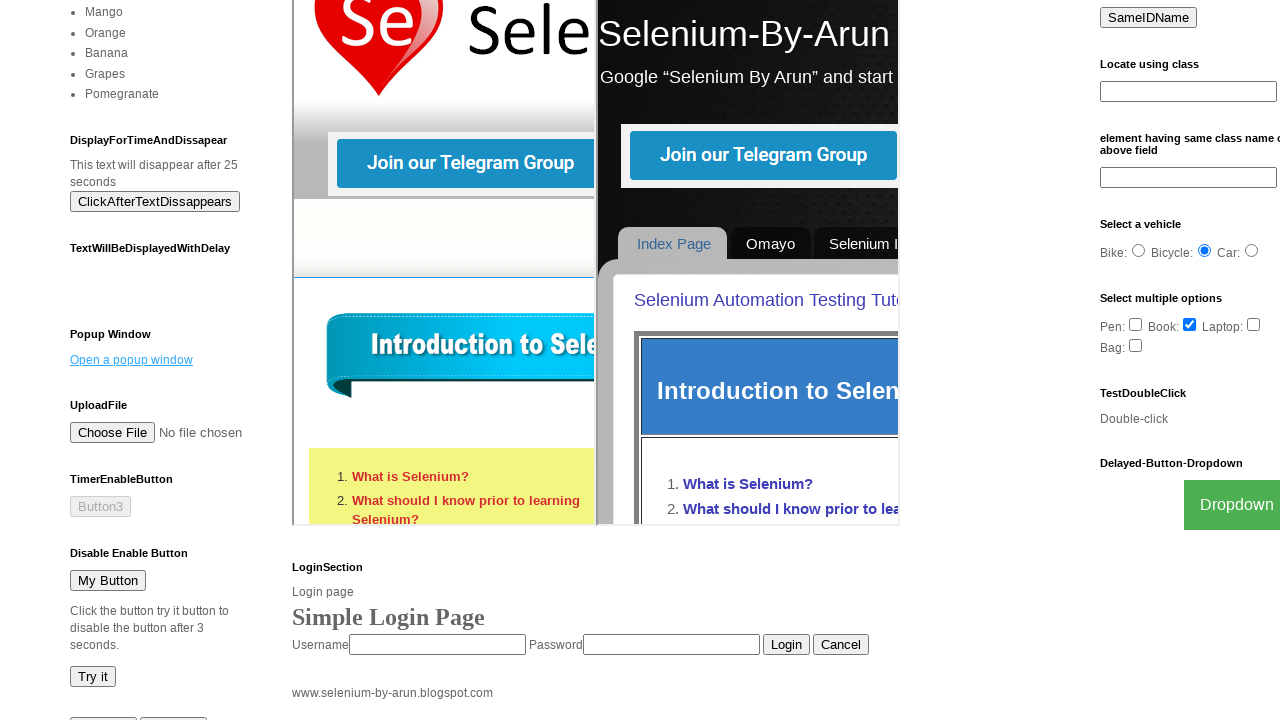